Tests form interaction on a practice automation site by filling a name input field and clicking a radio button using JavaScript execution techniques

Starting URL: https://testautomationpractice.blogspot.com/

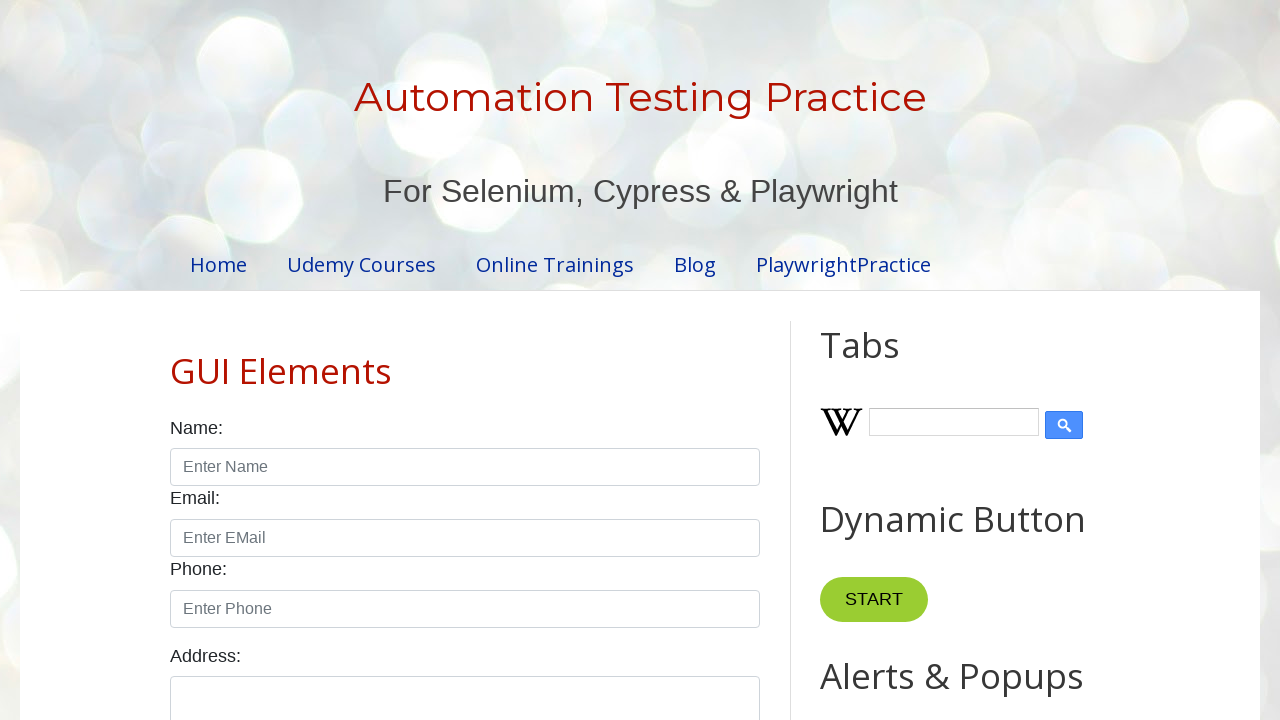

Filled name input field with 'Allen' on #name
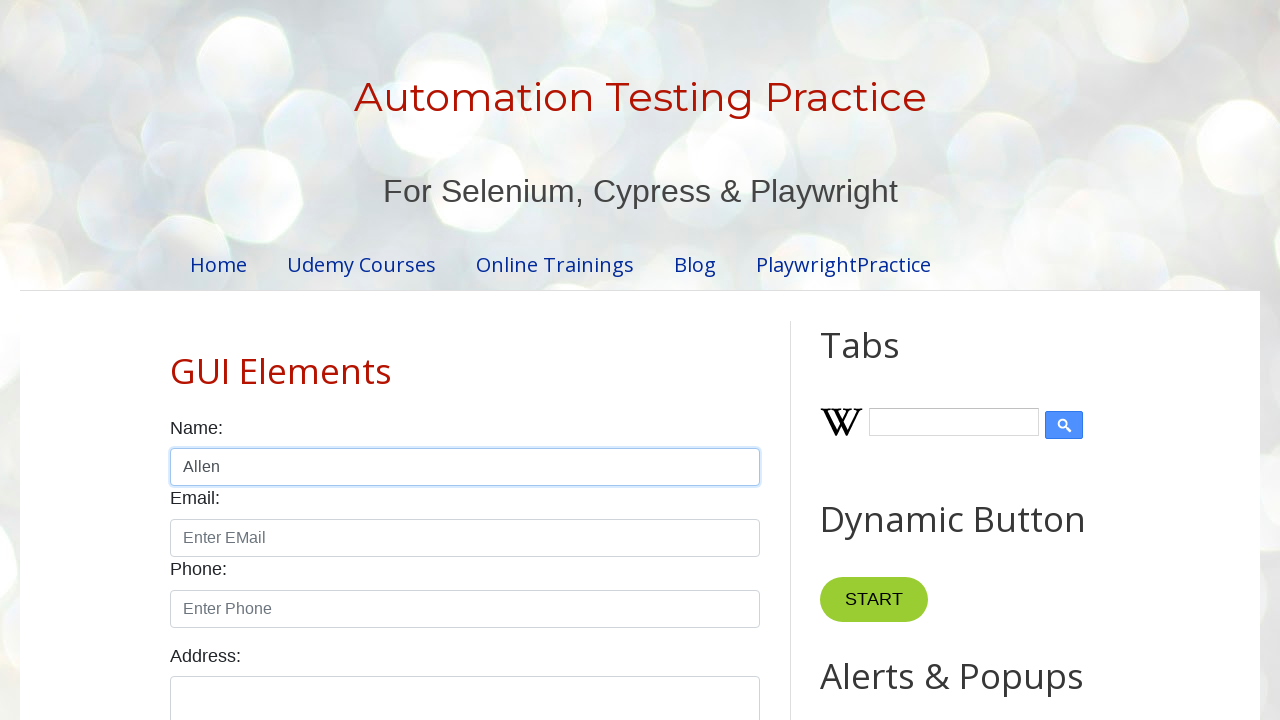

Clicked female radio button at (250, 360) on input[value='female']
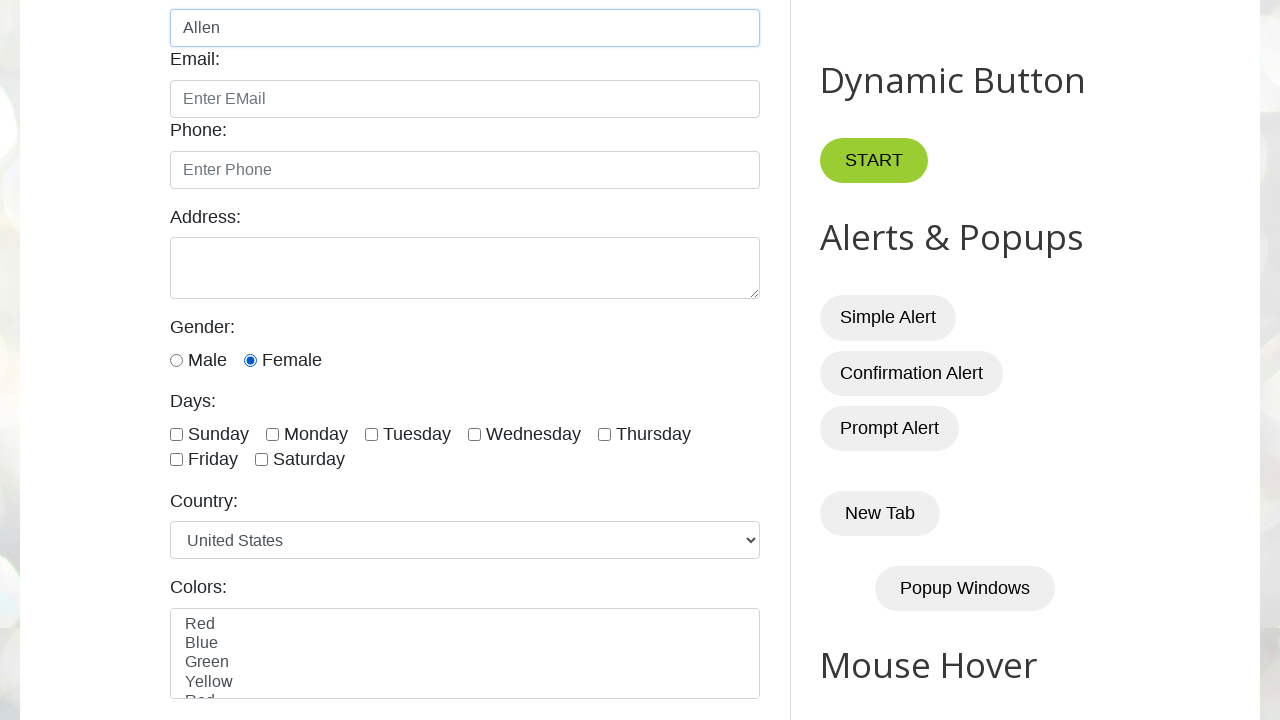

Waited 1 second to observe the result
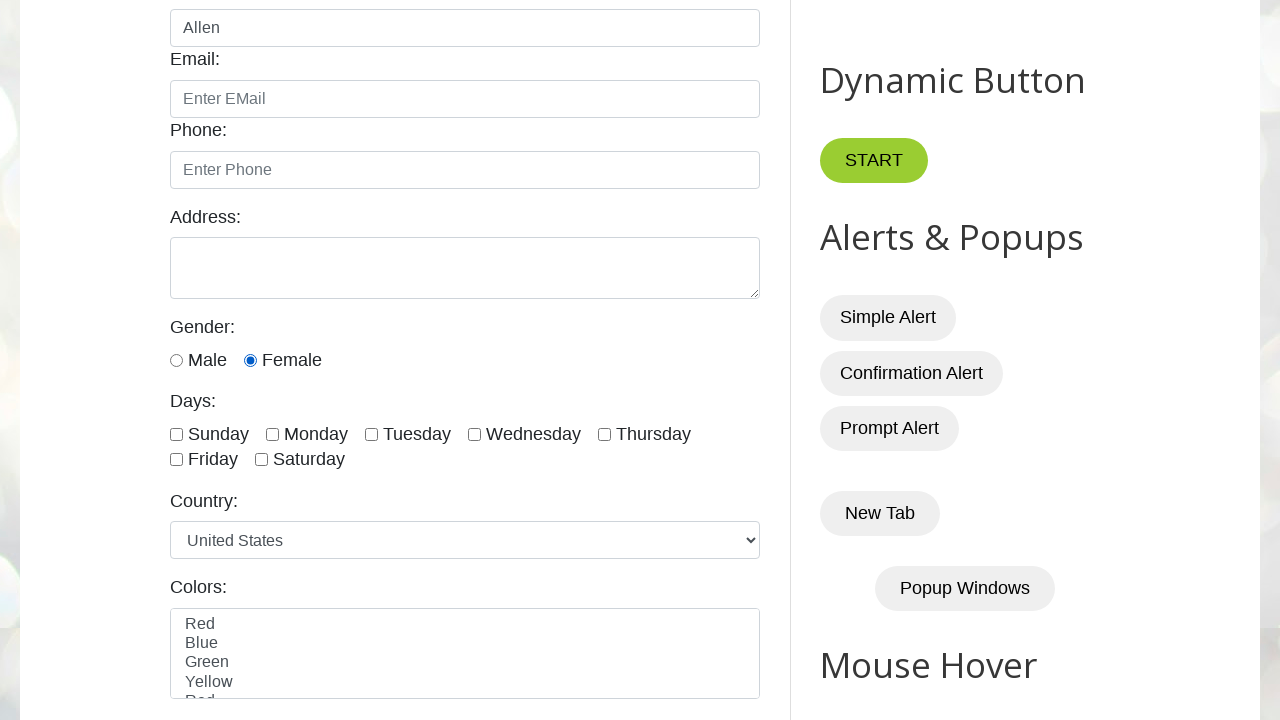

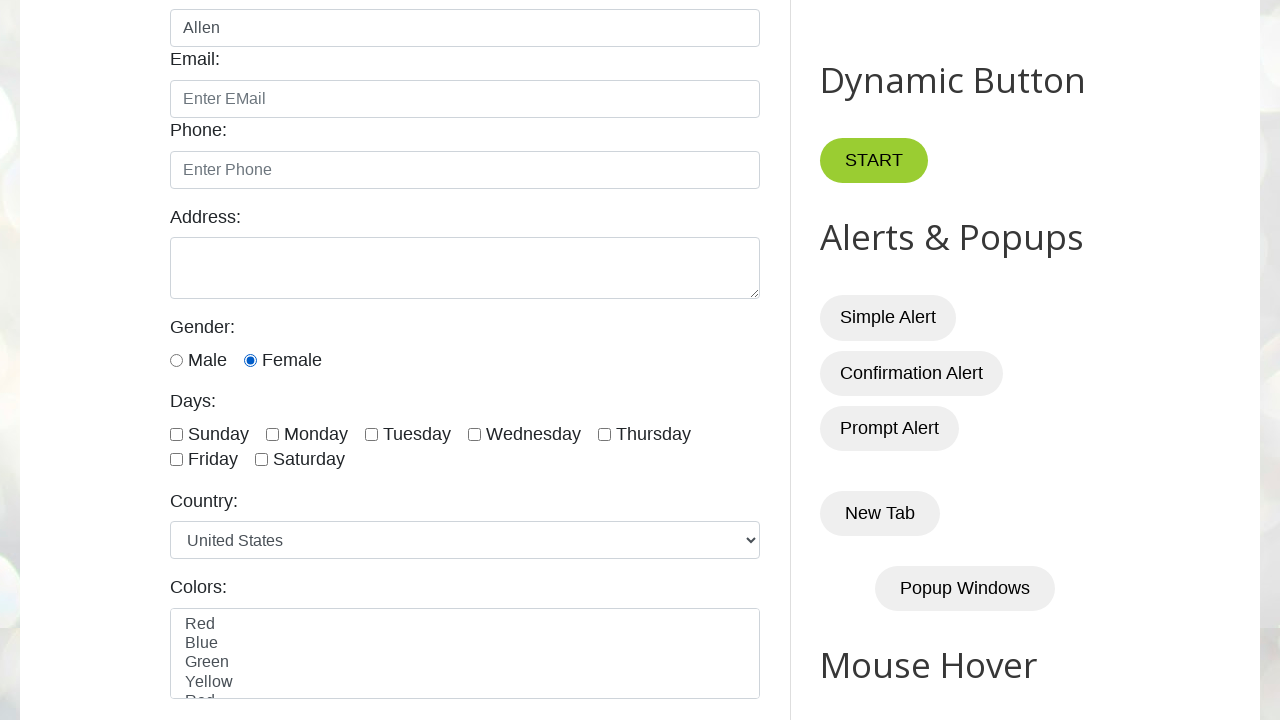